Tests JavaScript prompt alert by clicking the JS Prompt button, dismissing it first, then entering text and accepting it, verifying result messages

Starting URL: http://the-internet.herokuapp.com/

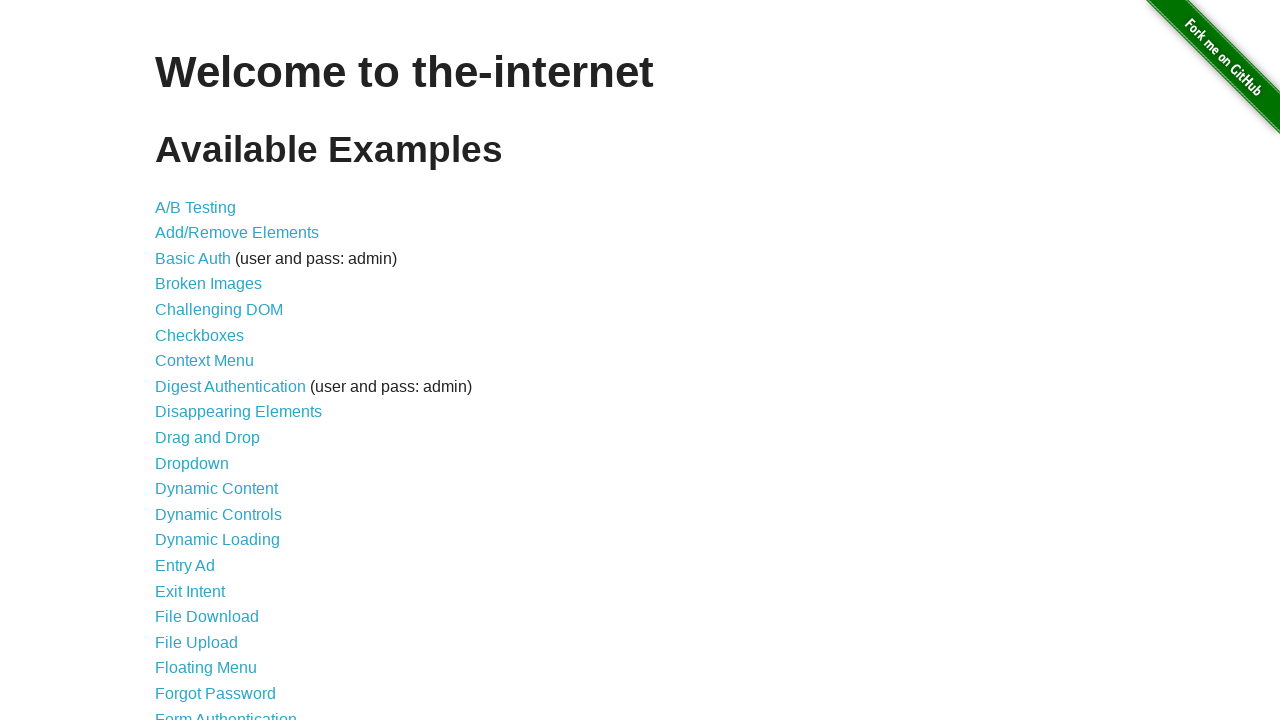

Clicked on 'JavaScript Alerts' link at (214, 361) on a:has-text('JavaScript Alerts')
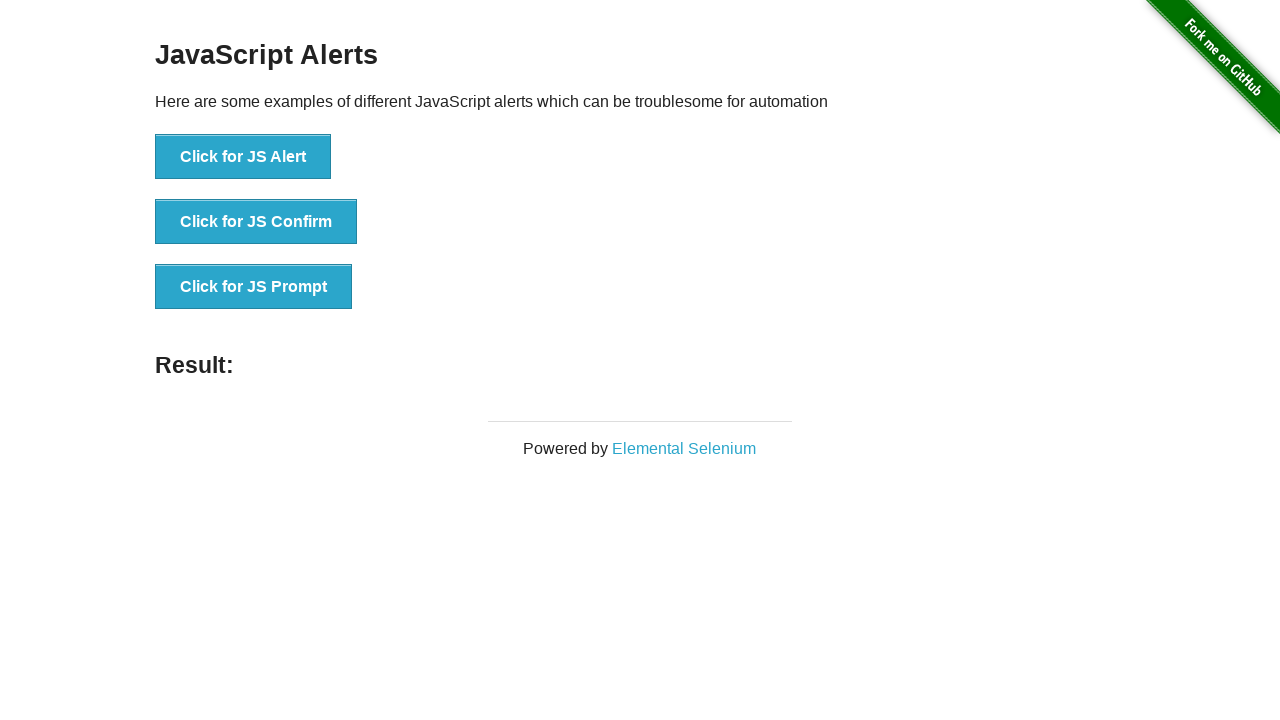

Set up dialog handler to dismiss prompt
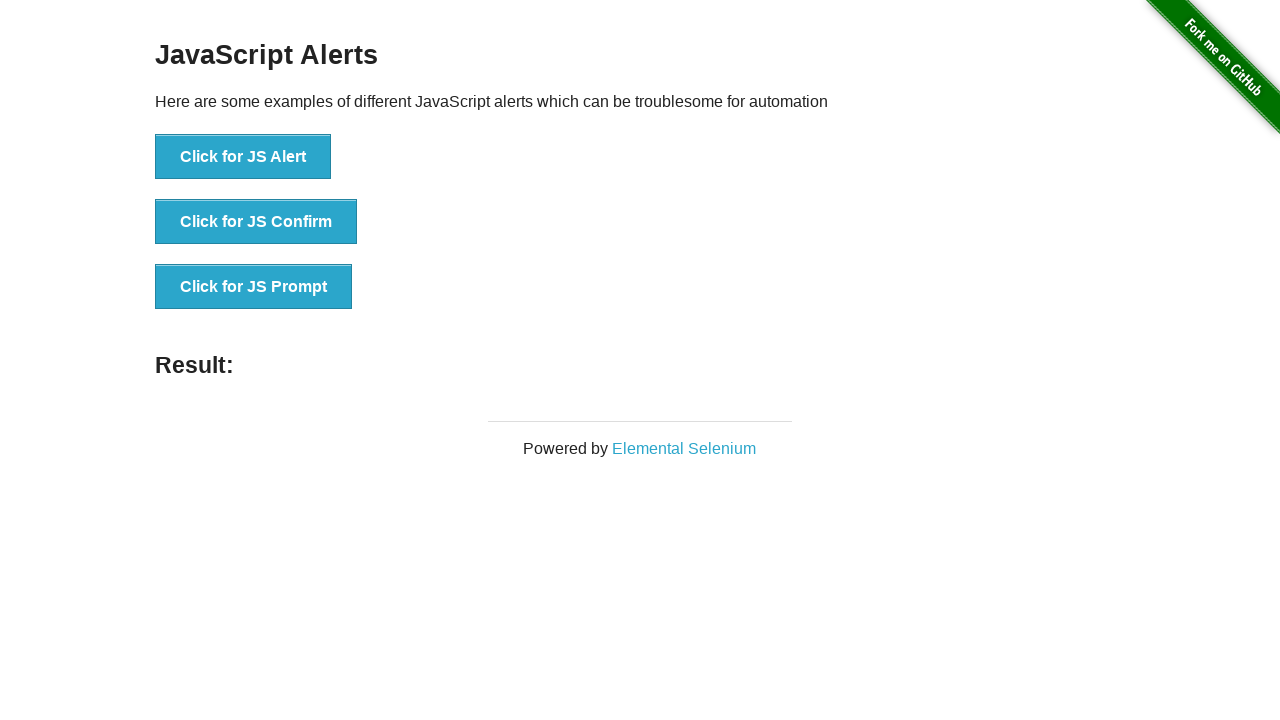

Clicked 'Click for JS Prompt' button at (254, 287) on button:has-text('Click for JS Prompt')
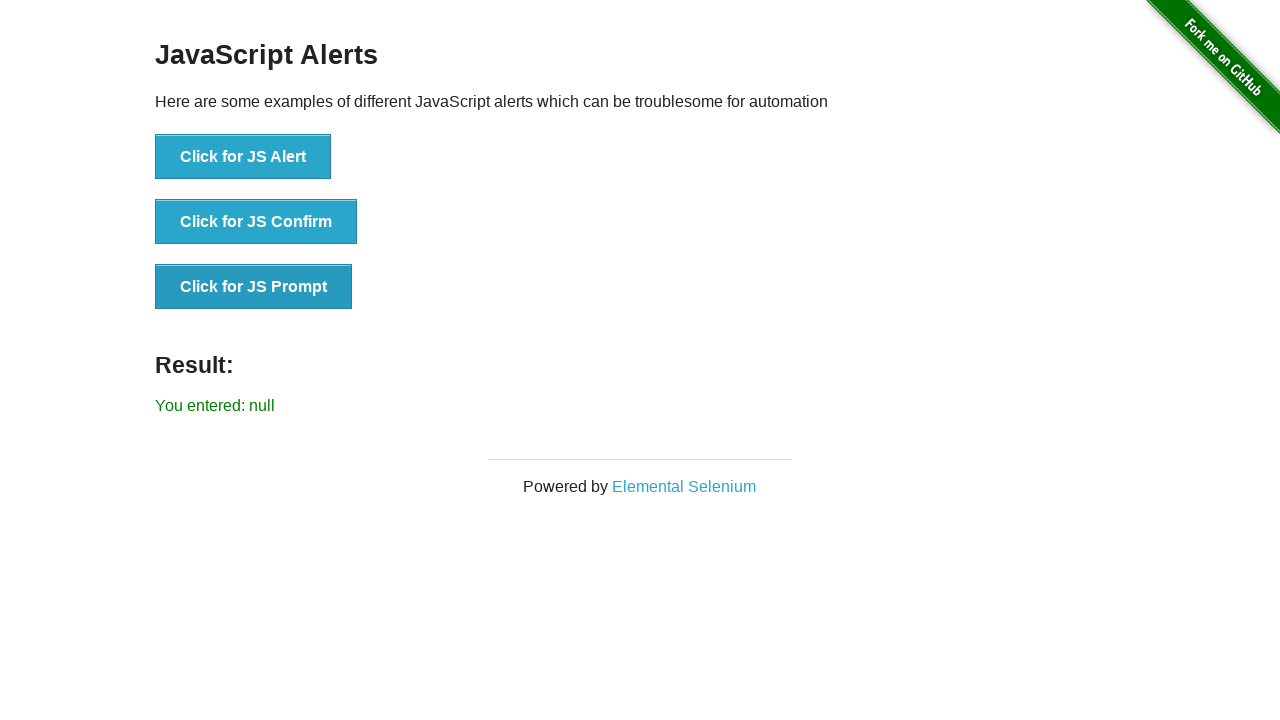

Verified prompt was dismissed, result shows 'null'
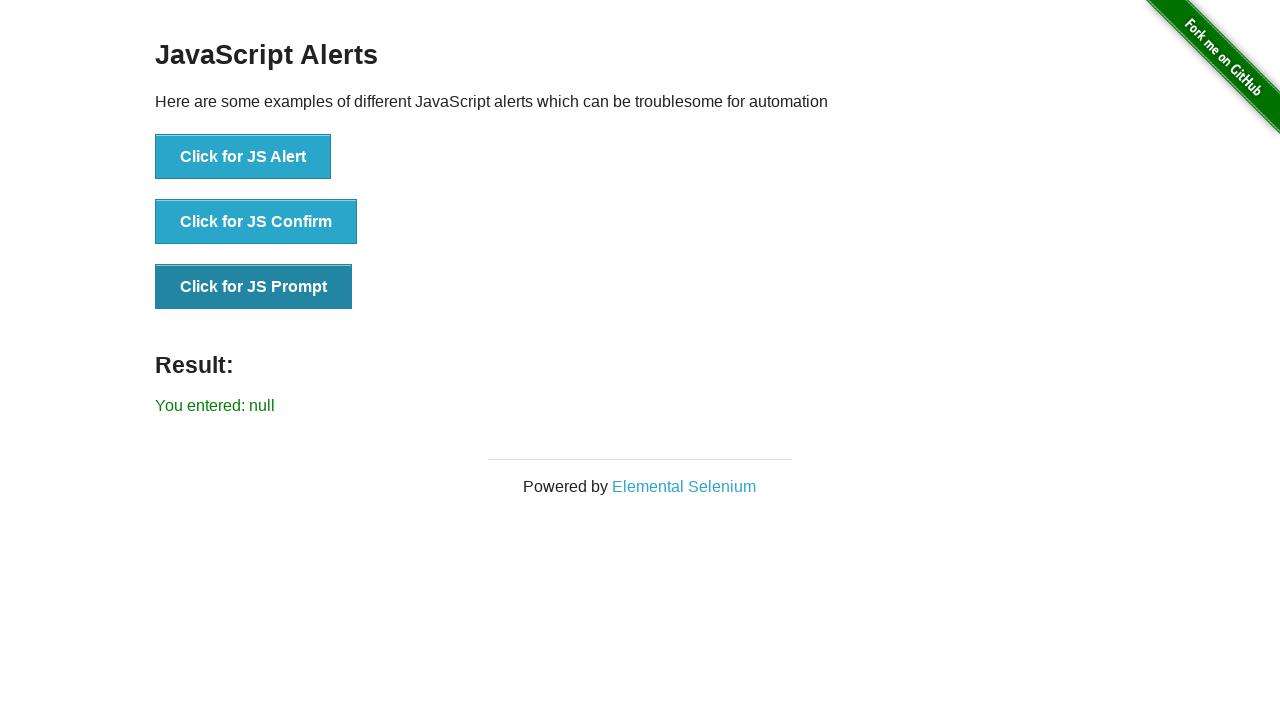

Set up dialog handler to enter 'Hello' and accept prompt
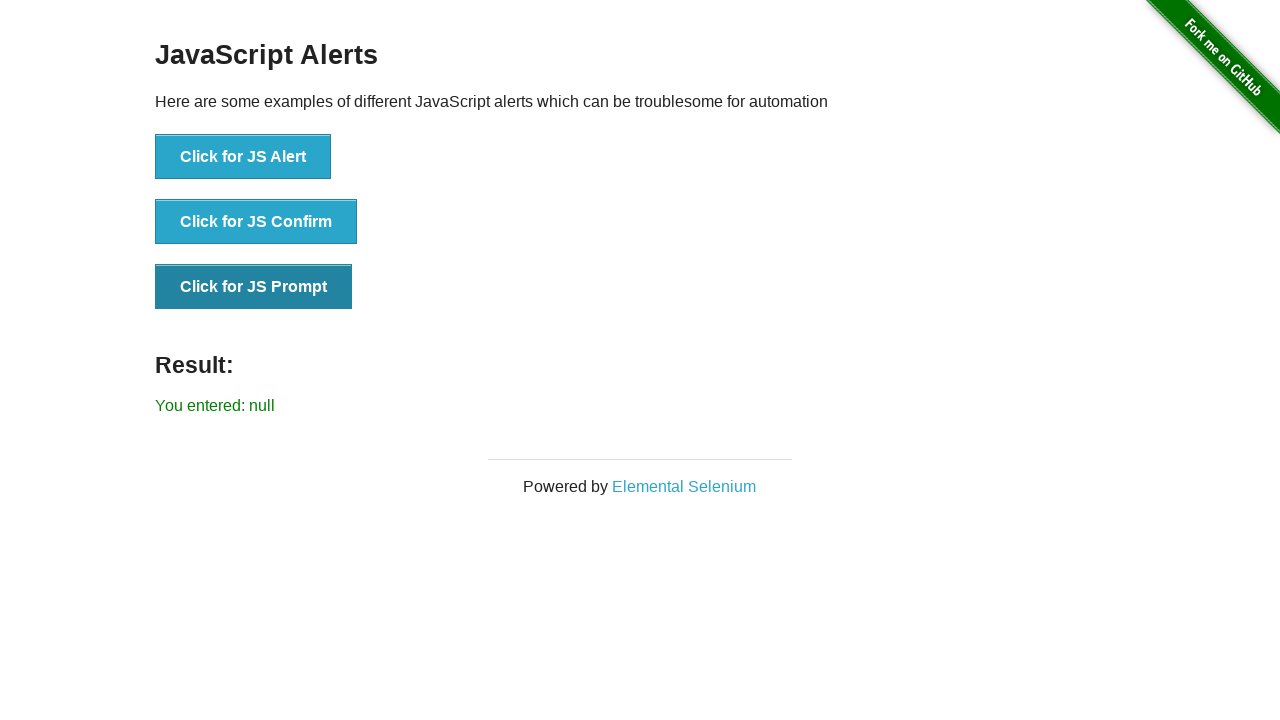

Clicked 'Click for JS Prompt' button again at (254, 287) on button:has-text('Click for JS Prompt')
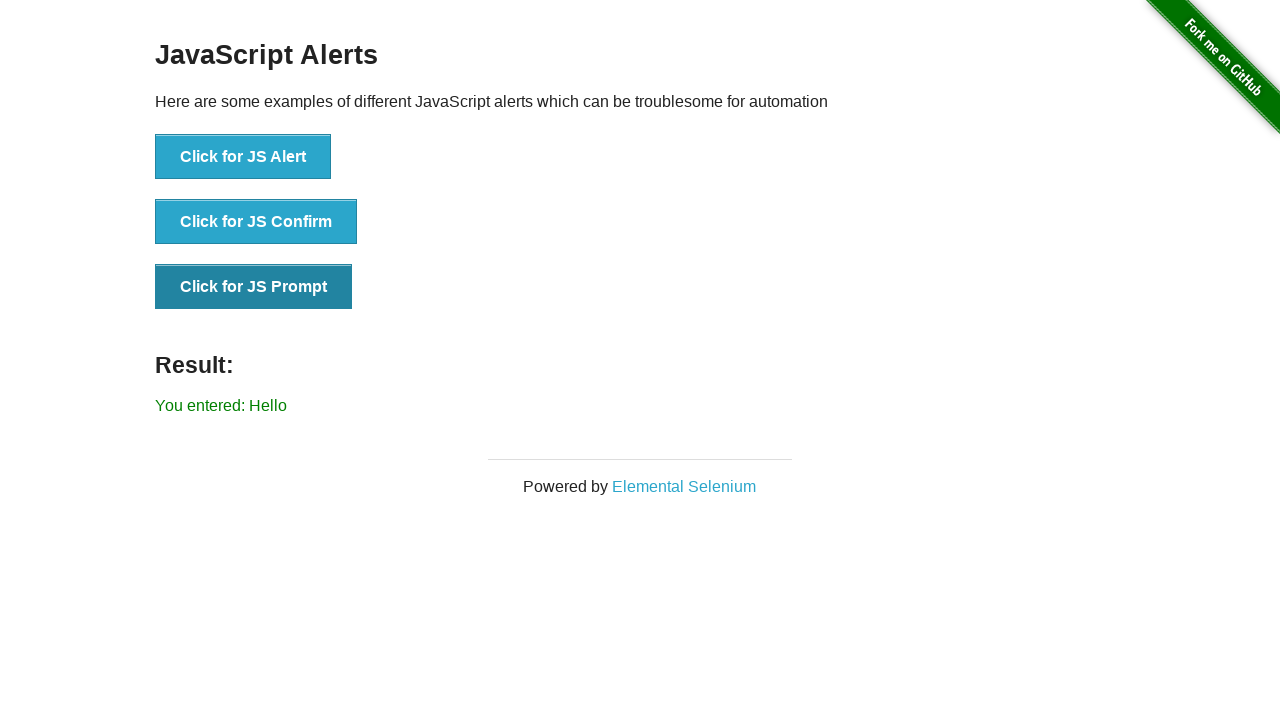

Verified prompt was accepted with 'Hello', result displays entered text
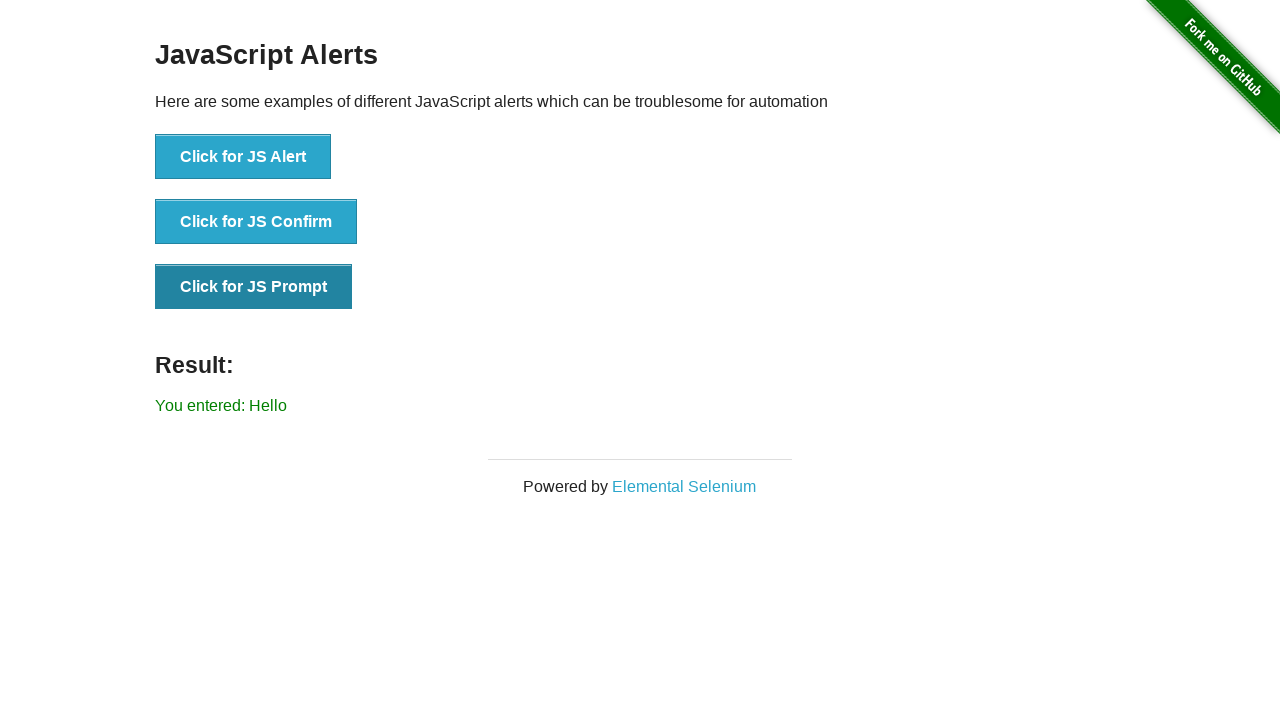

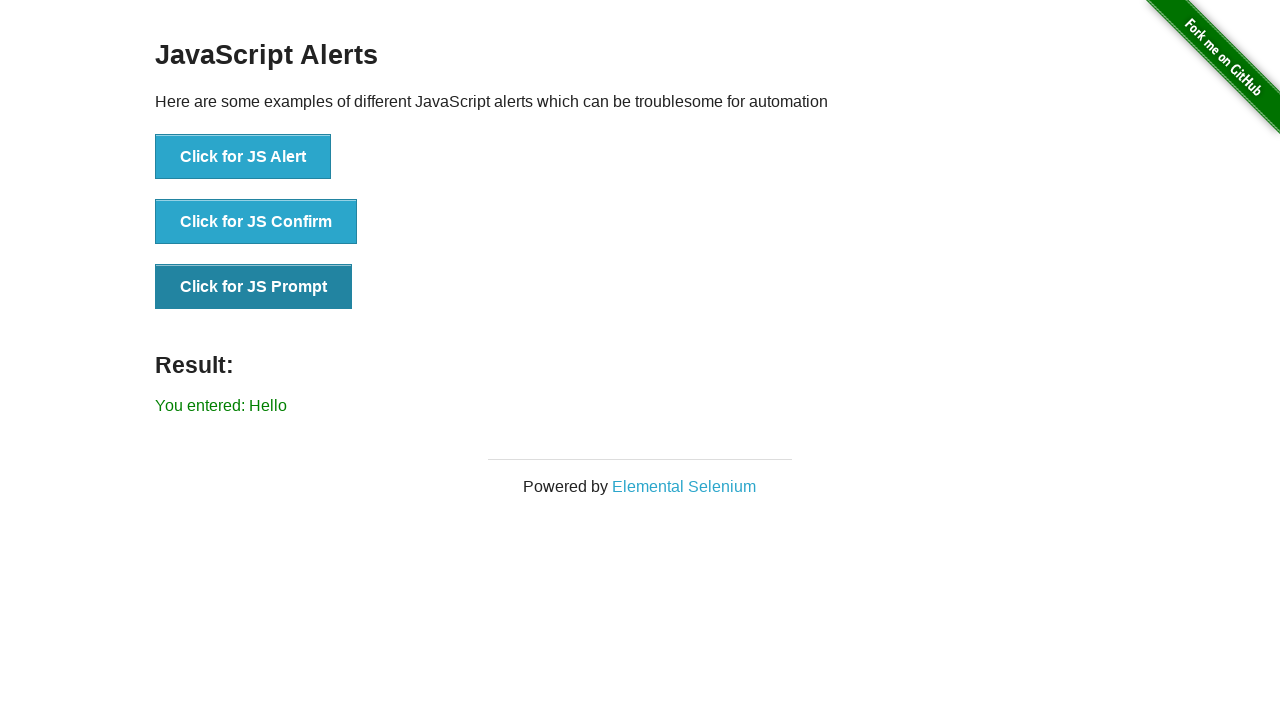